Solves a math captcha by calculating a value from the displayed number, entering the answer, checking a checkbox and radio button, then submitting the form

Starting URL: http://suninjuly.github.io/math.html

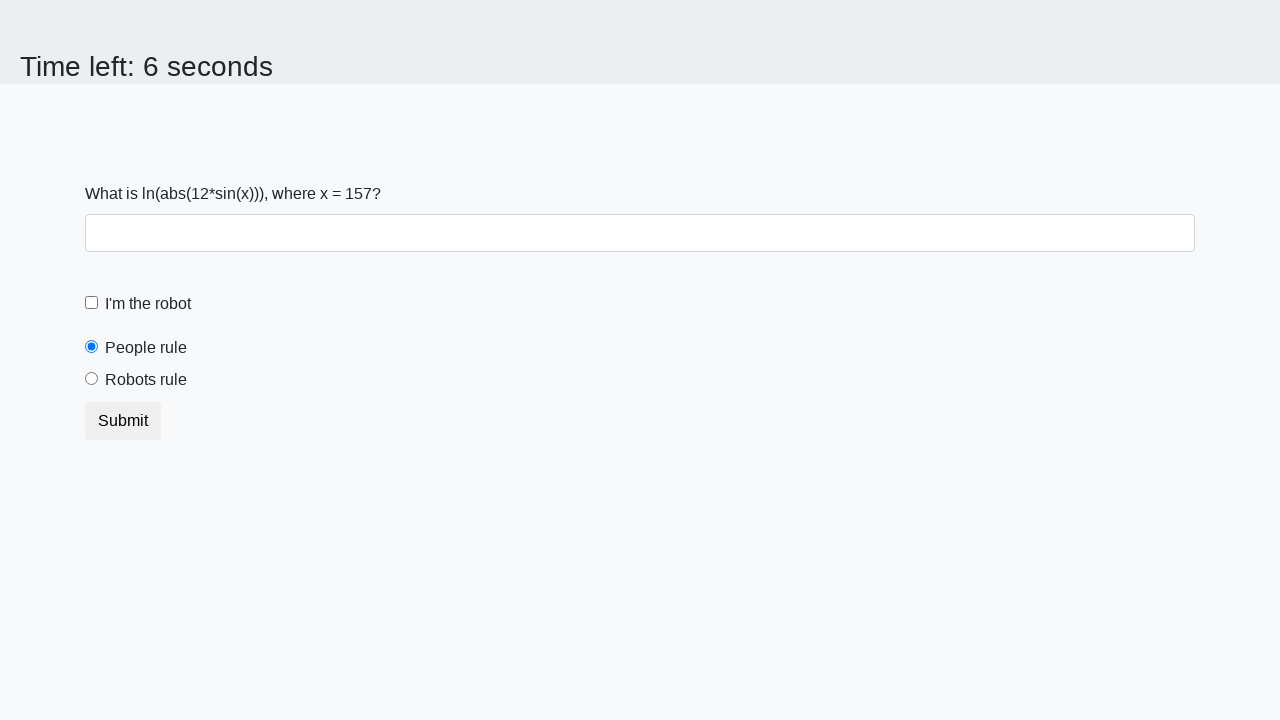

Located the span element containing the math captcha number
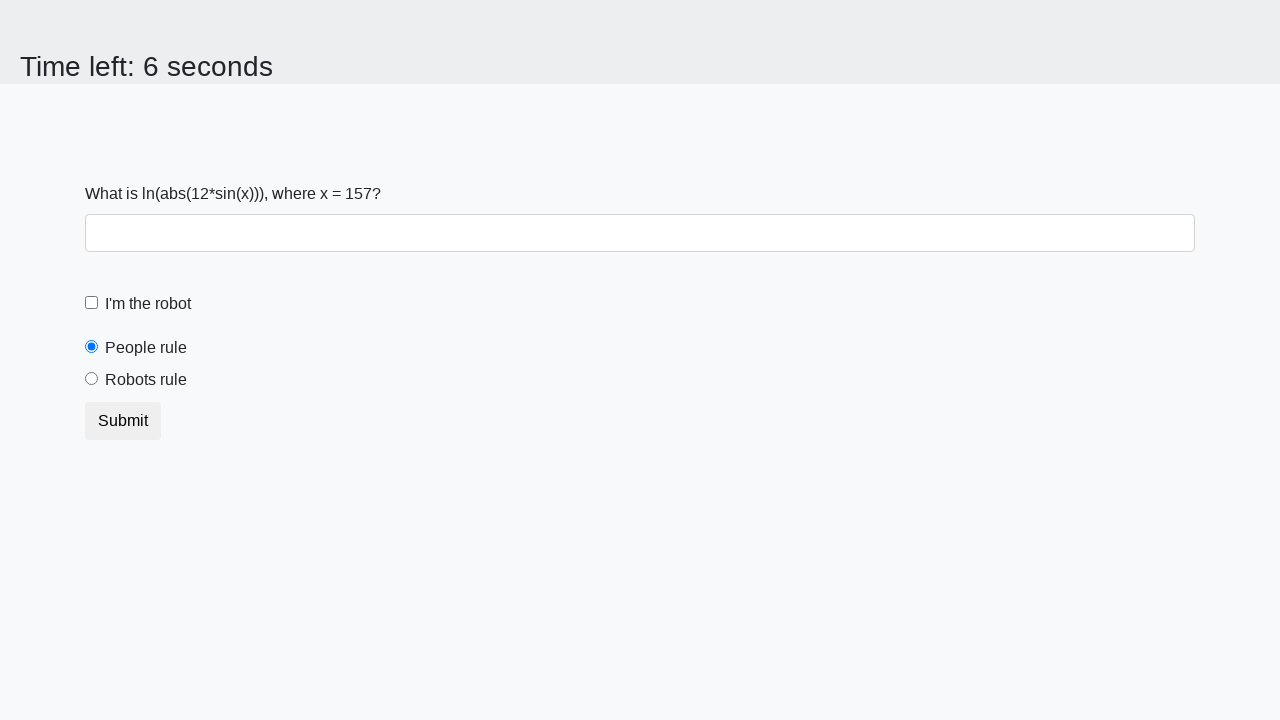

Extracted the captcha number: 157
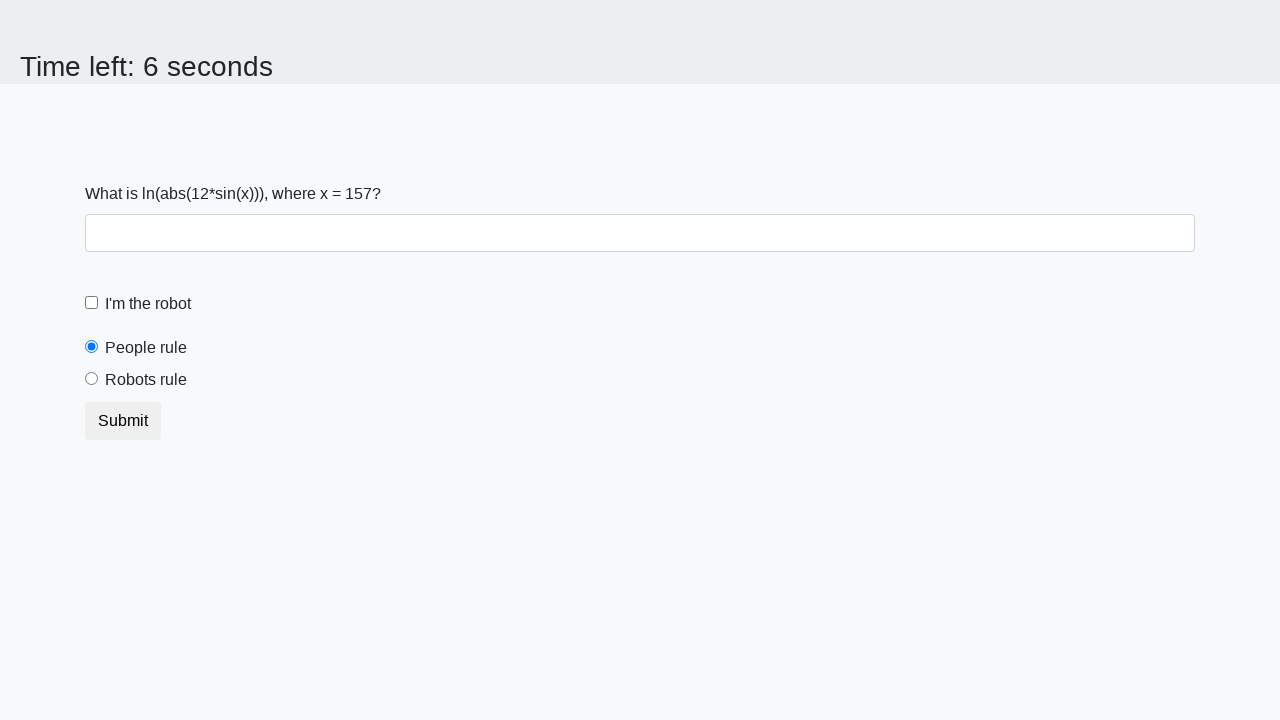

Calculated the answer using the formula: -0.04648119167776032
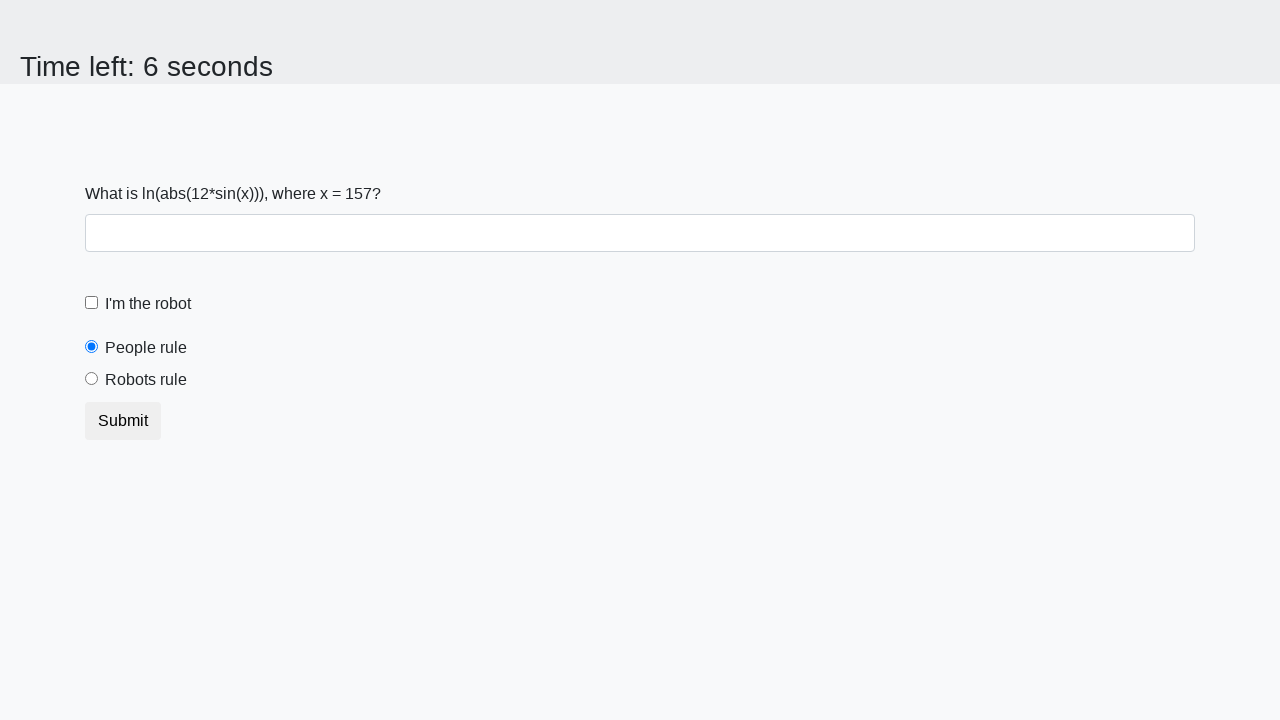

Filled the answer field with calculated value: -0.04648119167776032 on #answer
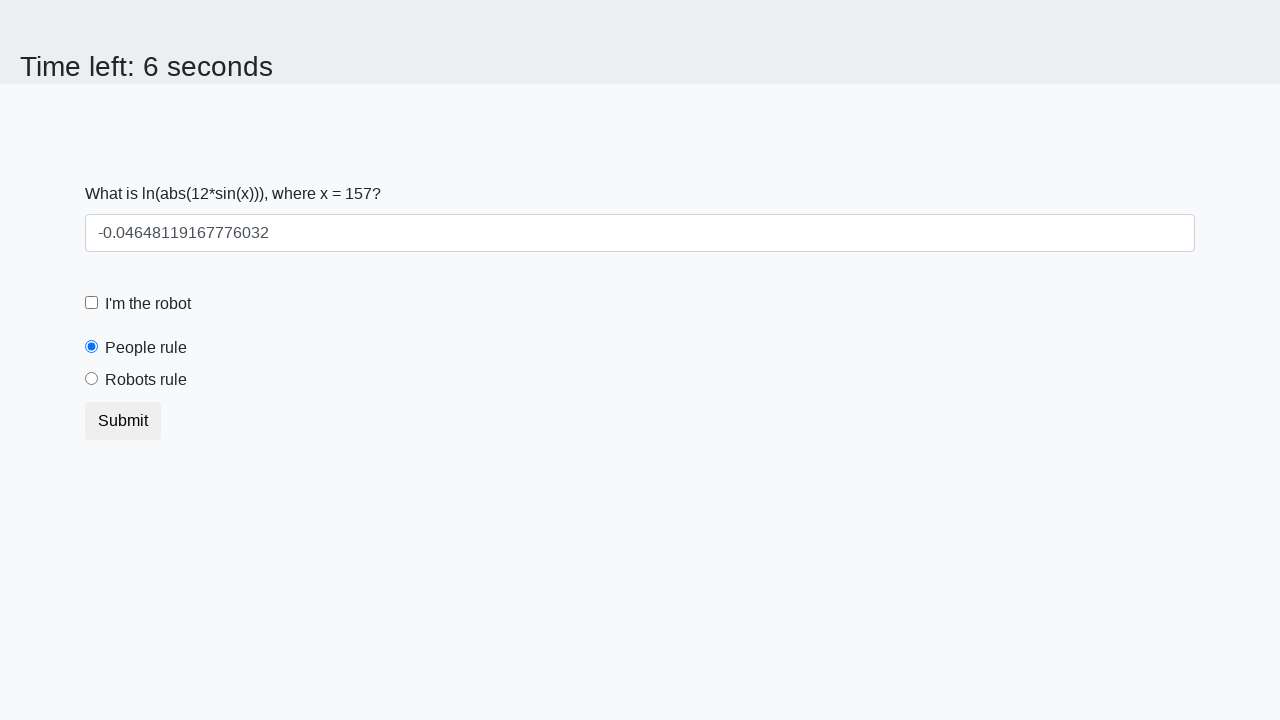

Checked the 'I am not a robot' checkbox at (92, 303) on #robotCheckbox
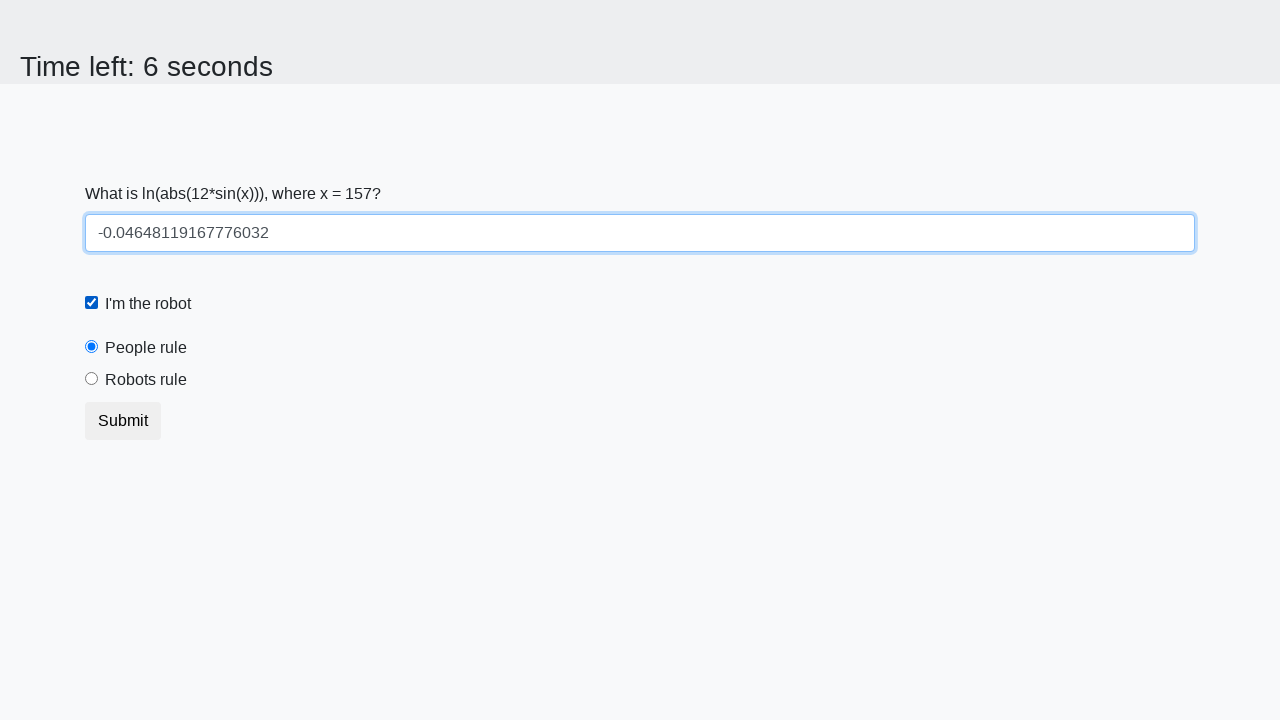

Selected the 'robots rule' radio button at (92, 379) on #robotsRule
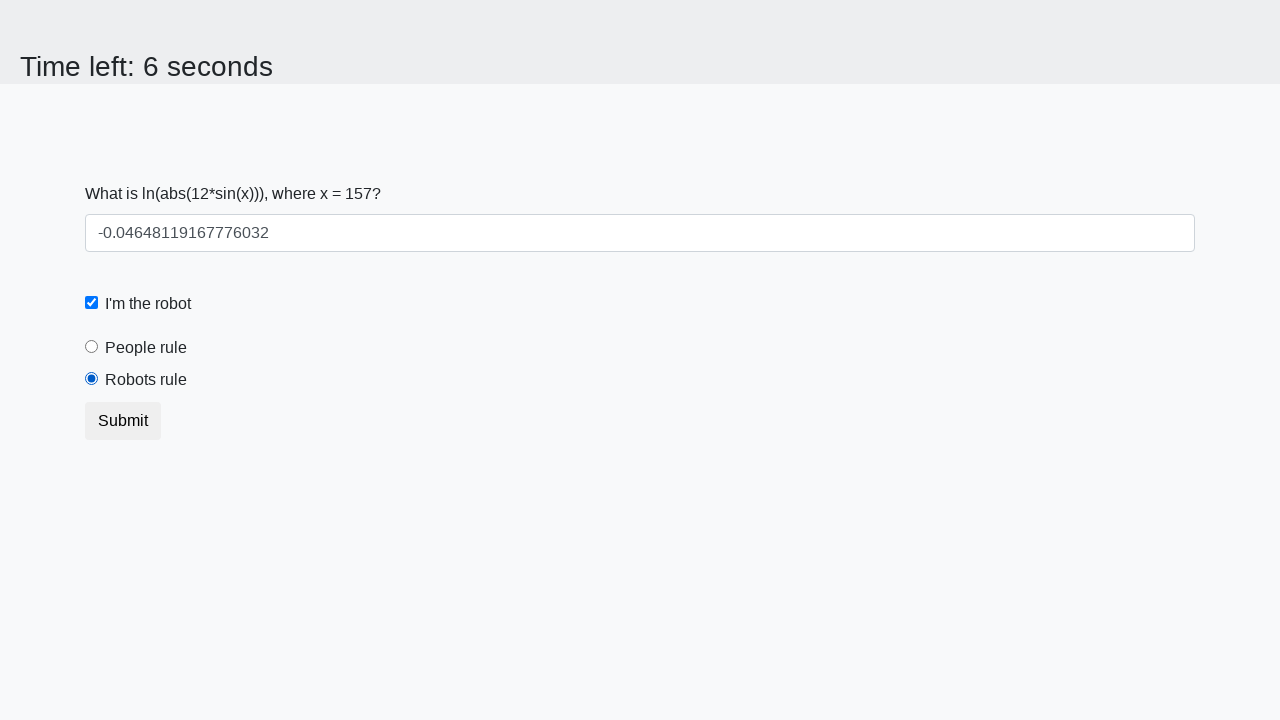

Clicked the submit button to submit the form at (123, 421) on button
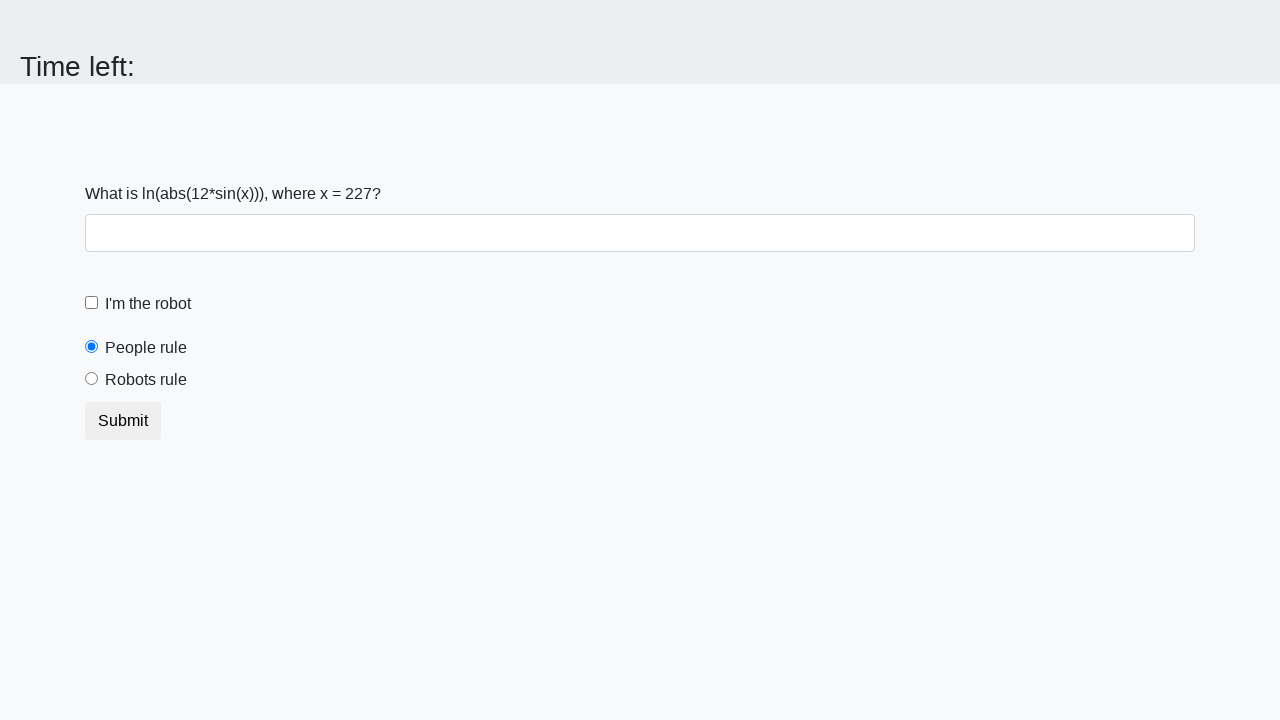

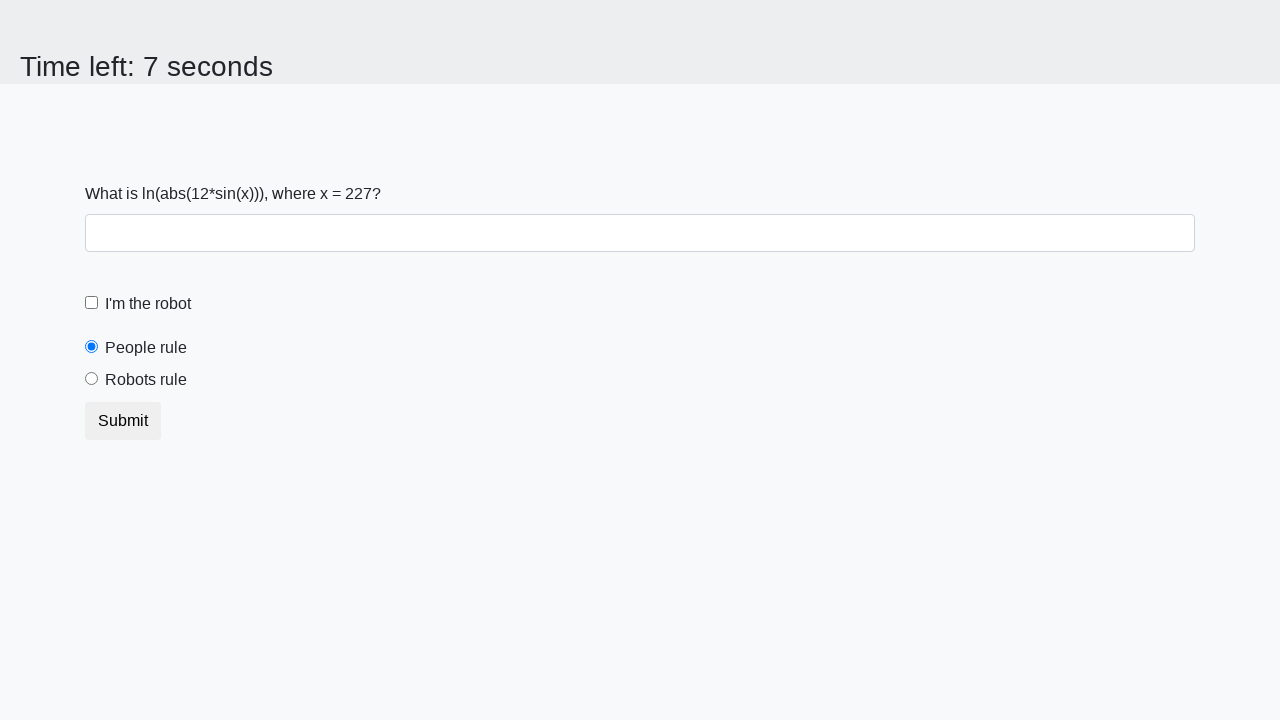